Tests JavaScript prompt functionality on W3Schools by clicking a button to trigger a prompt, entering text, and verifying the result is displayed on the page

Starting URL: https://www.w3schools.com/js/tryit.asp?filename=tryjs_prompt

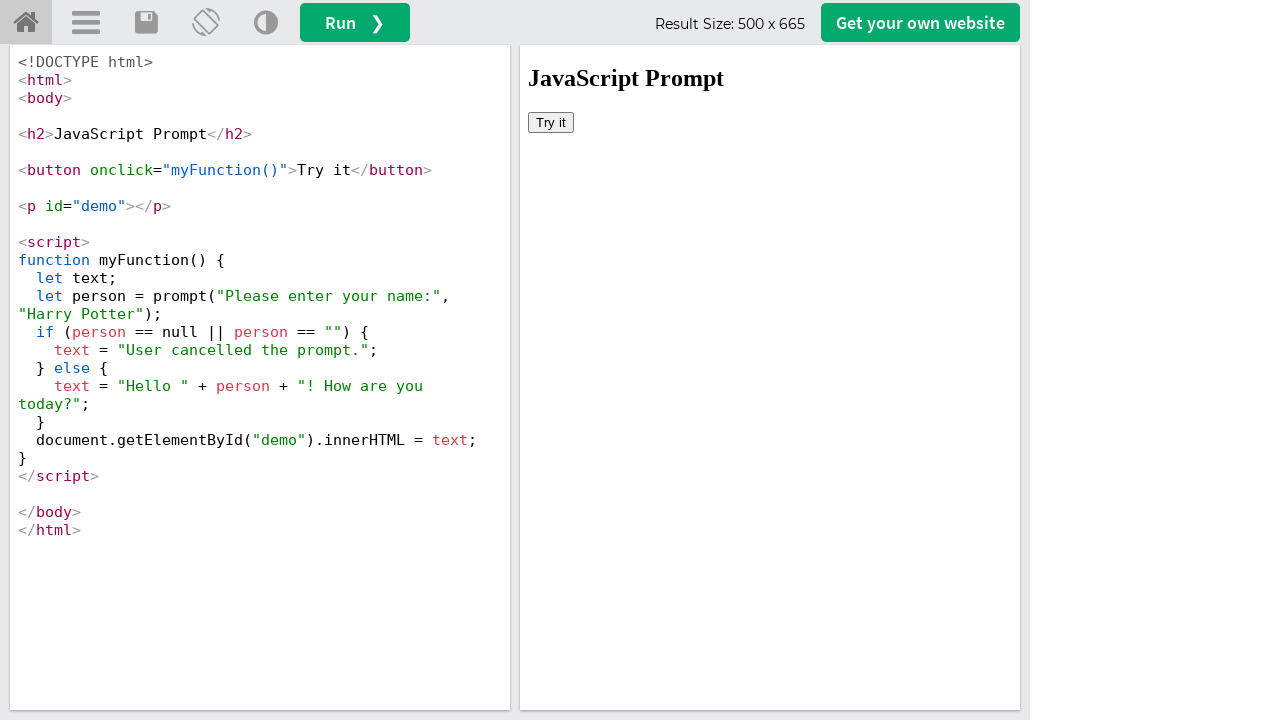

Located and switched to iframe#iframeResult containing the demo
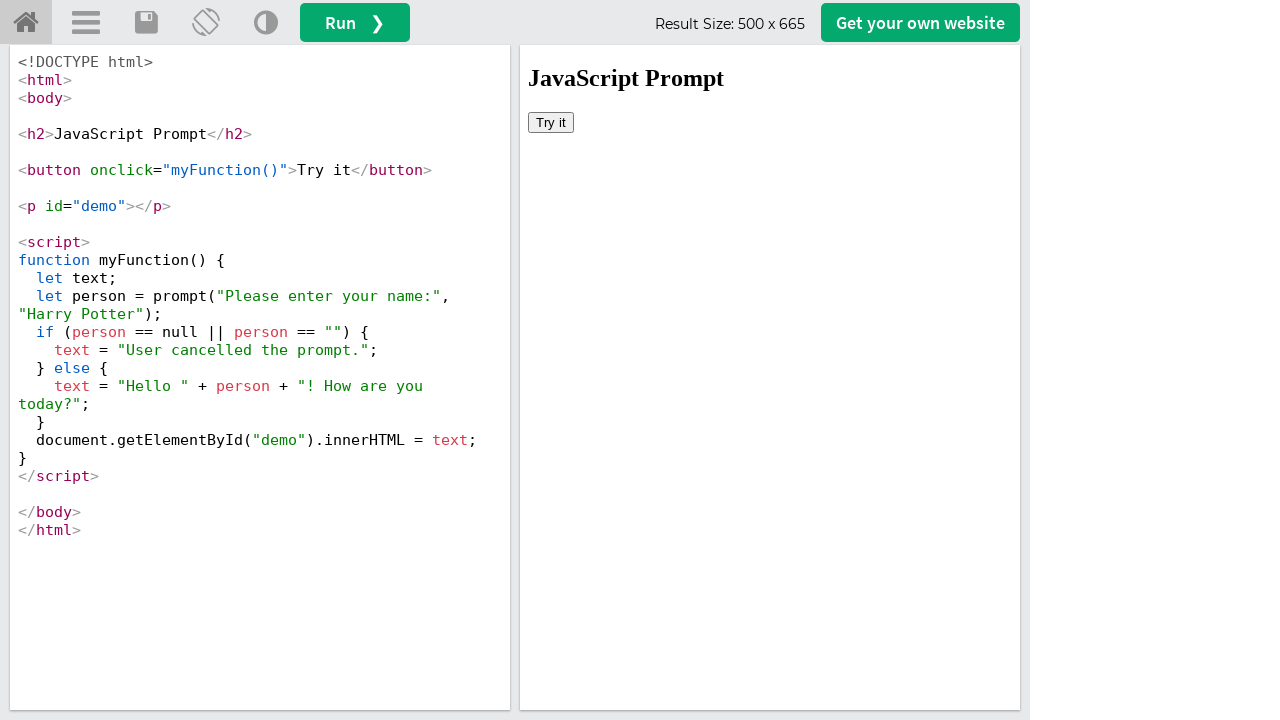

Clicked the 'Try it' button to trigger JavaScript prompt at (551, 122) on iframe#iframeResult >> nth=0 >> internal:control=enter-frame >> xpath=//button[t
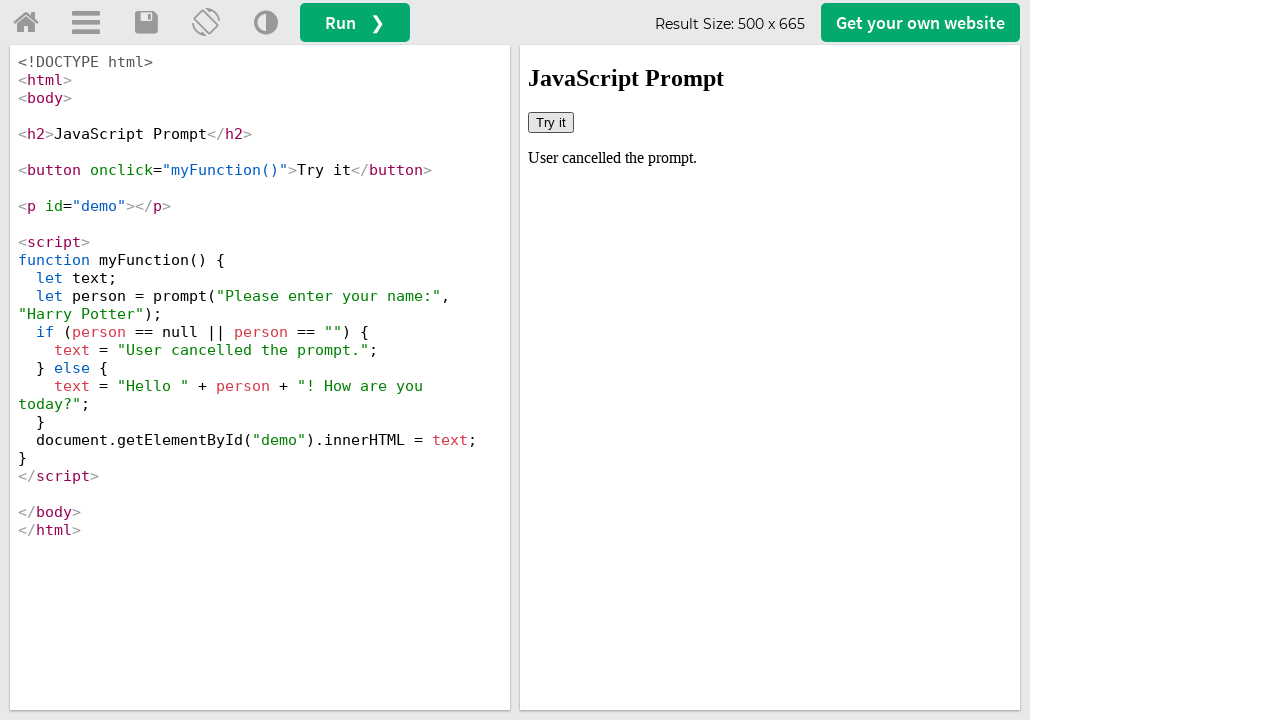

Set up dialog handler to accept prompt with text 'Hari'
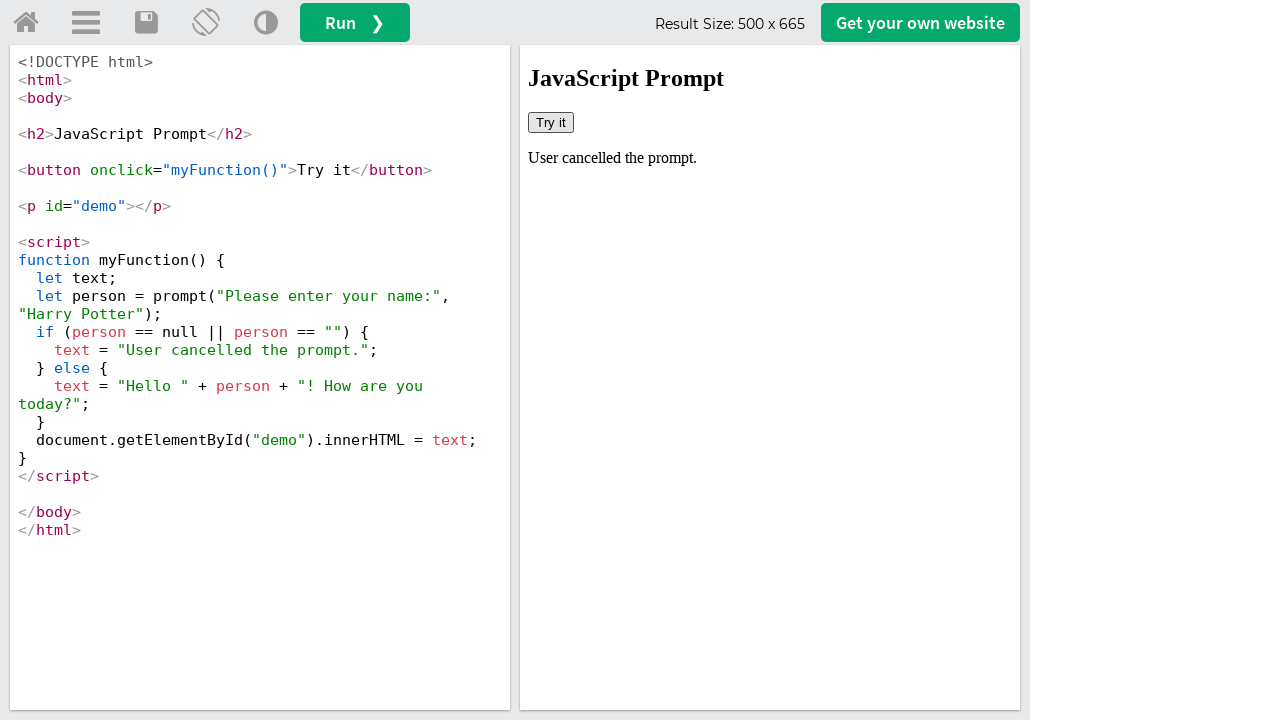

Retrieved text content from demo element
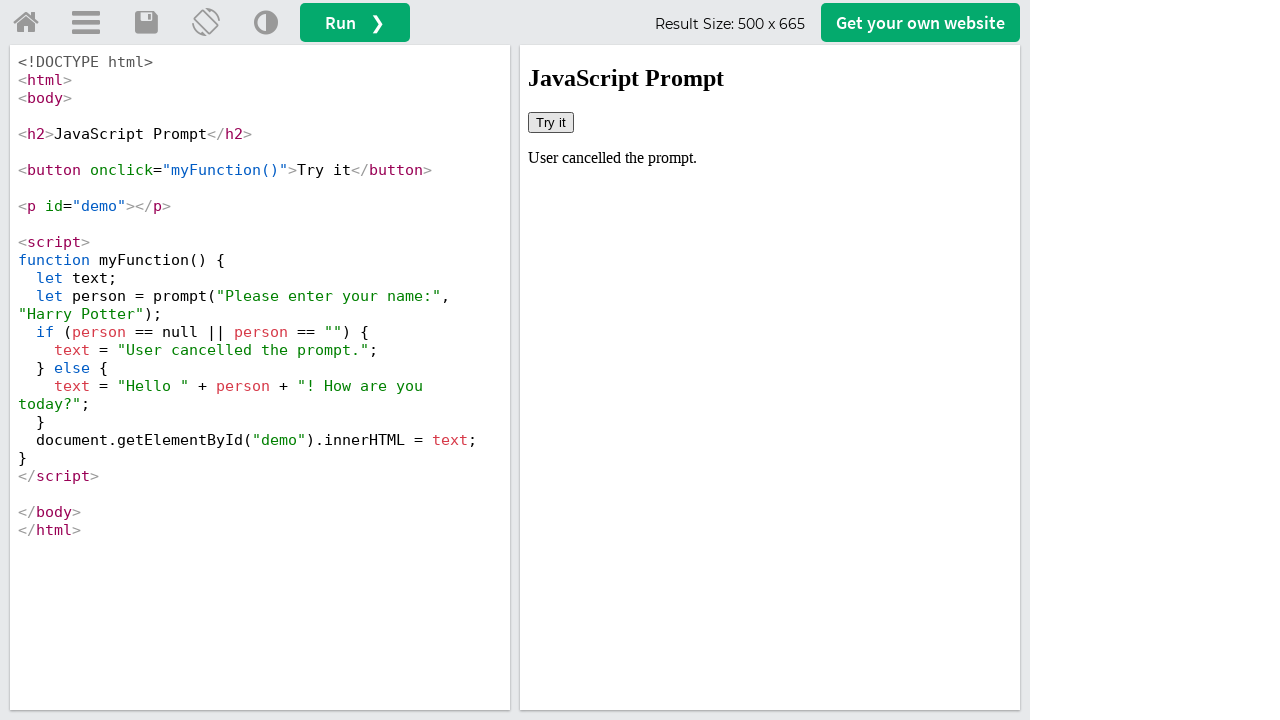

Verified 'Hari' was NOT found in demo text - test failed
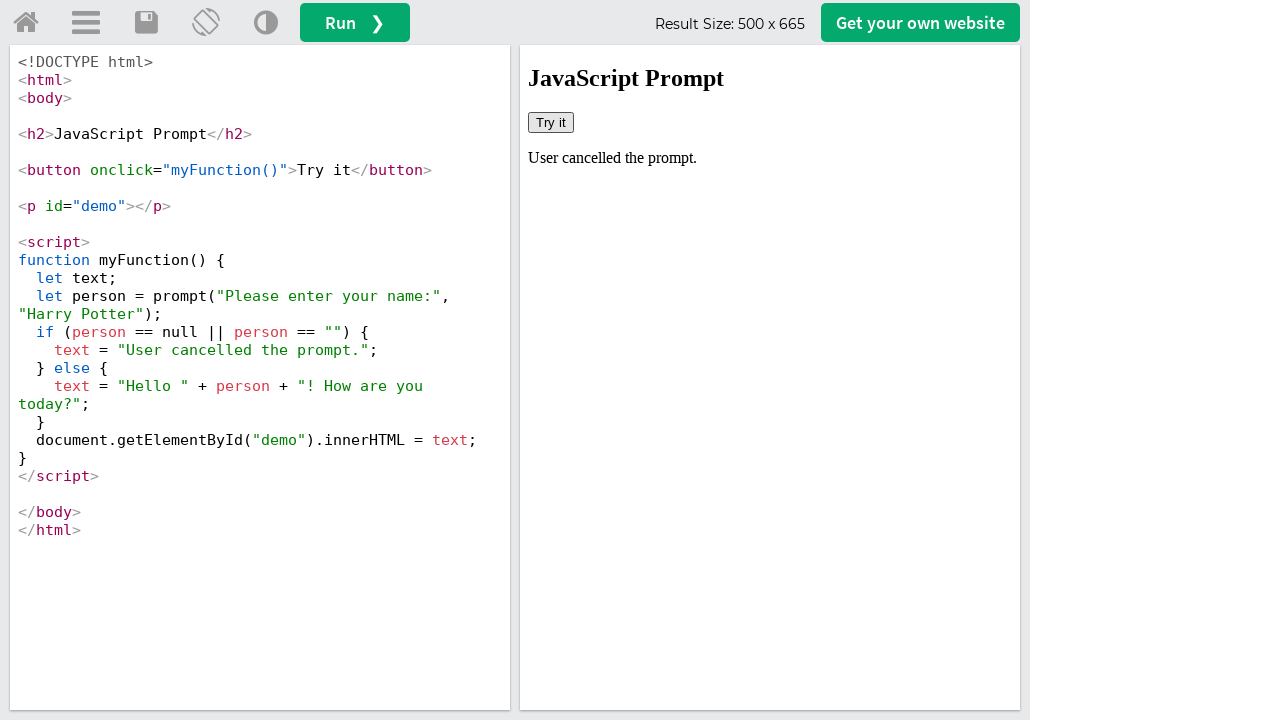

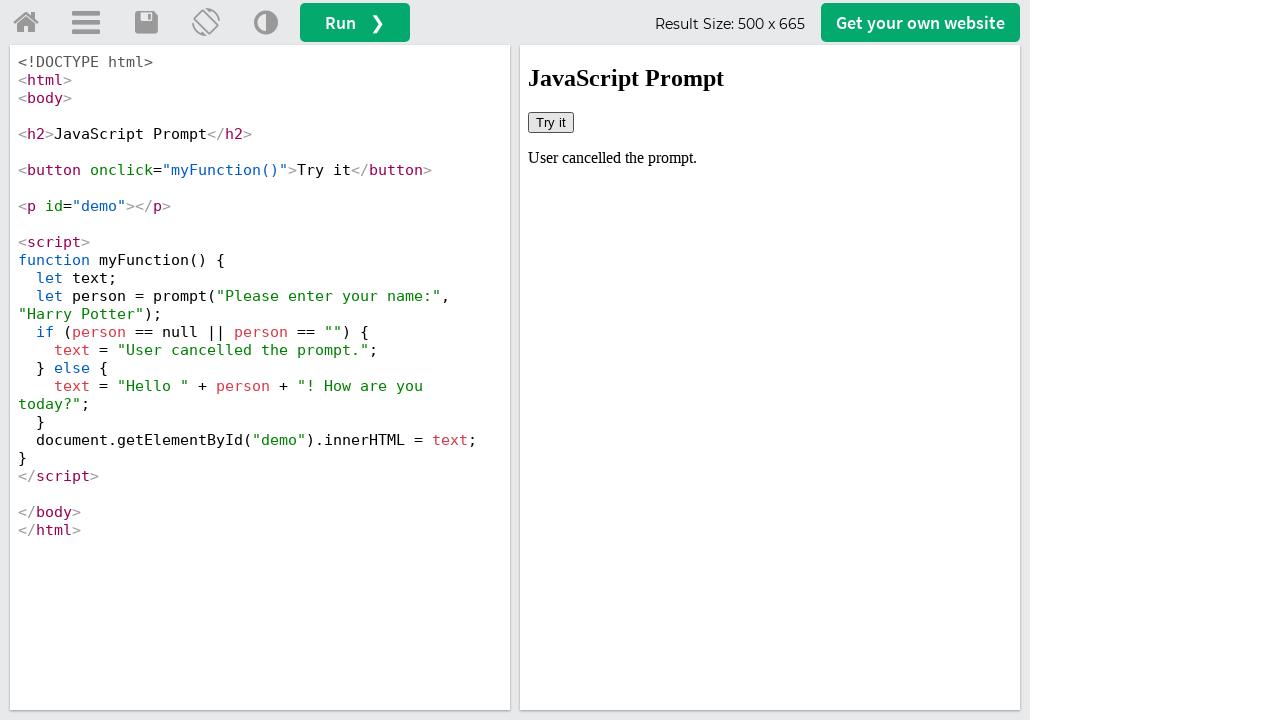